Tests that pressing Escape cancels editing and reverts changes.

Starting URL: https://demo.playwright.dev/todomvc

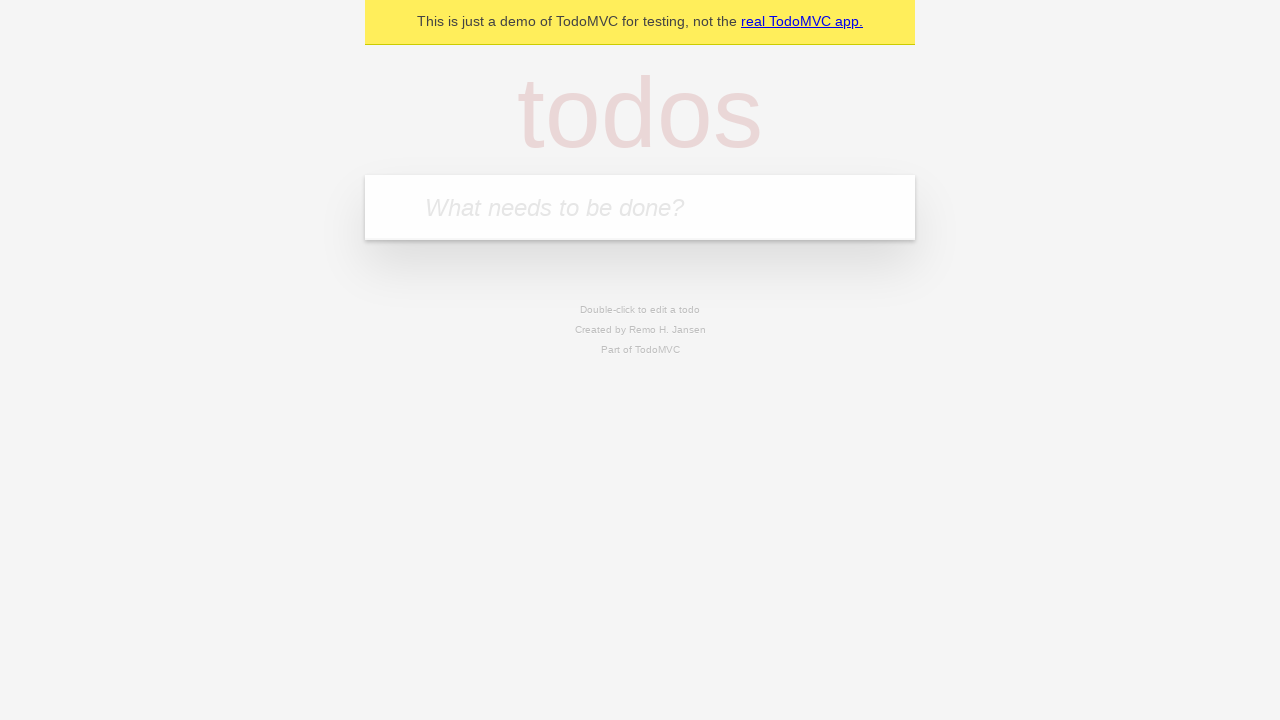

Filled new todo input with 'buy some cheese' on .new-todo
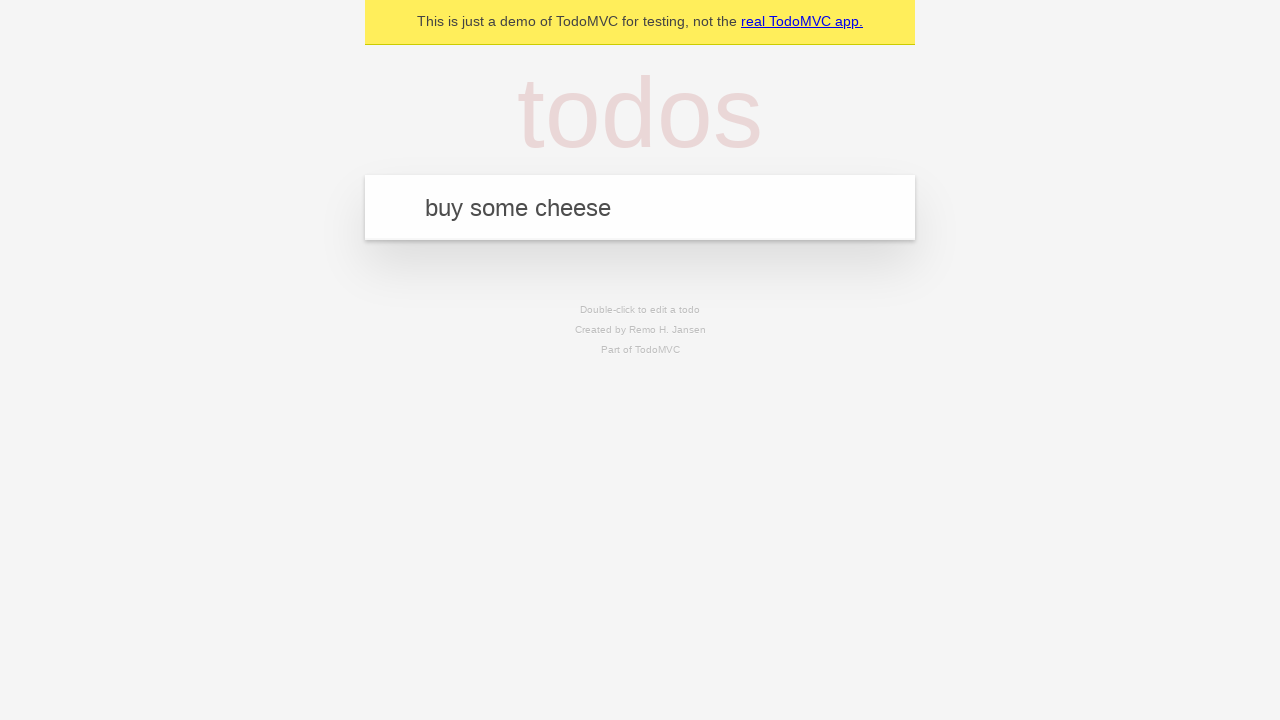

Pressed Enter to create first todo on .new-todo
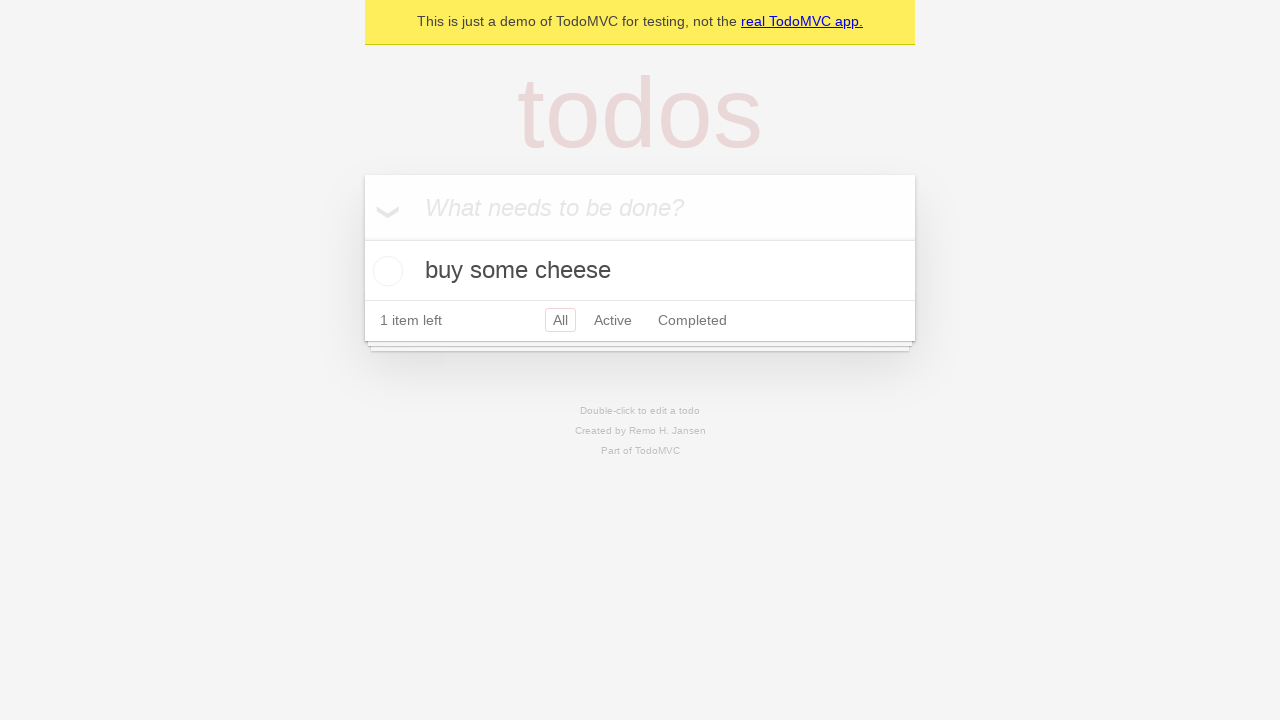

Filled new todo input with 'feed the cat' on .new-todo
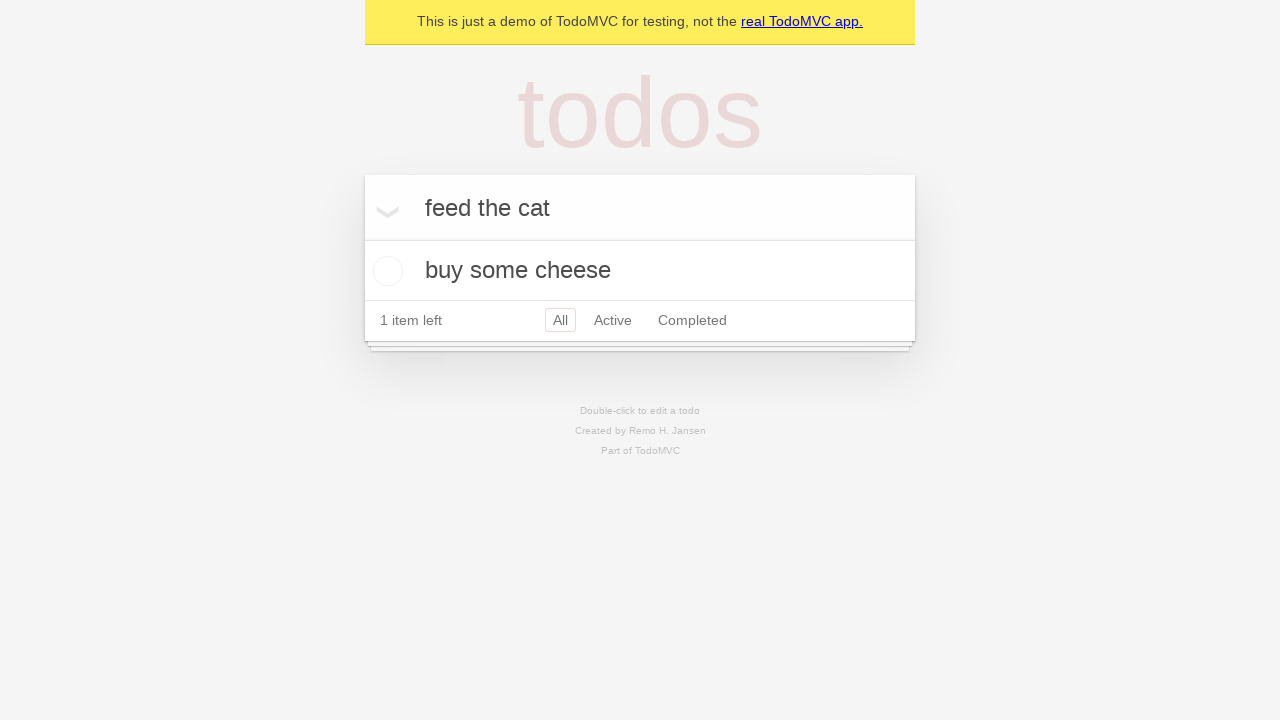

Pressed Enter to create second todo on .new-todo
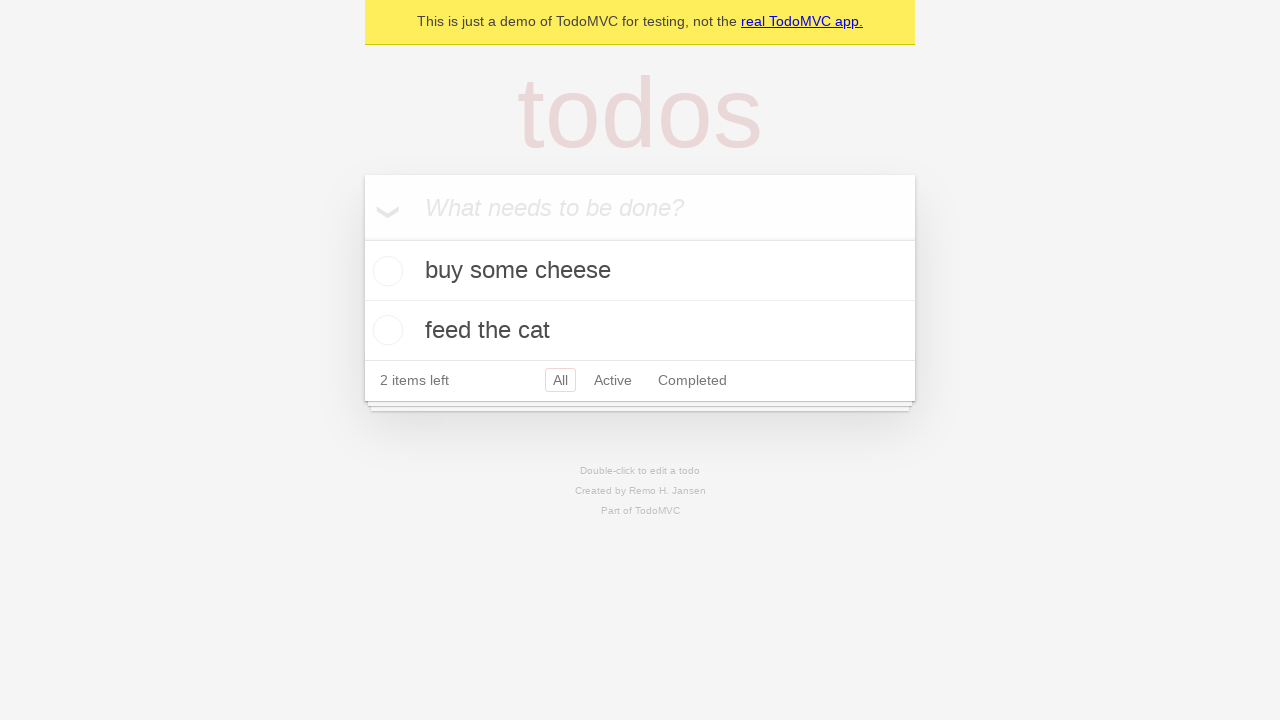

Filled new todo input with 'book a doctors appointment' on .new-todo
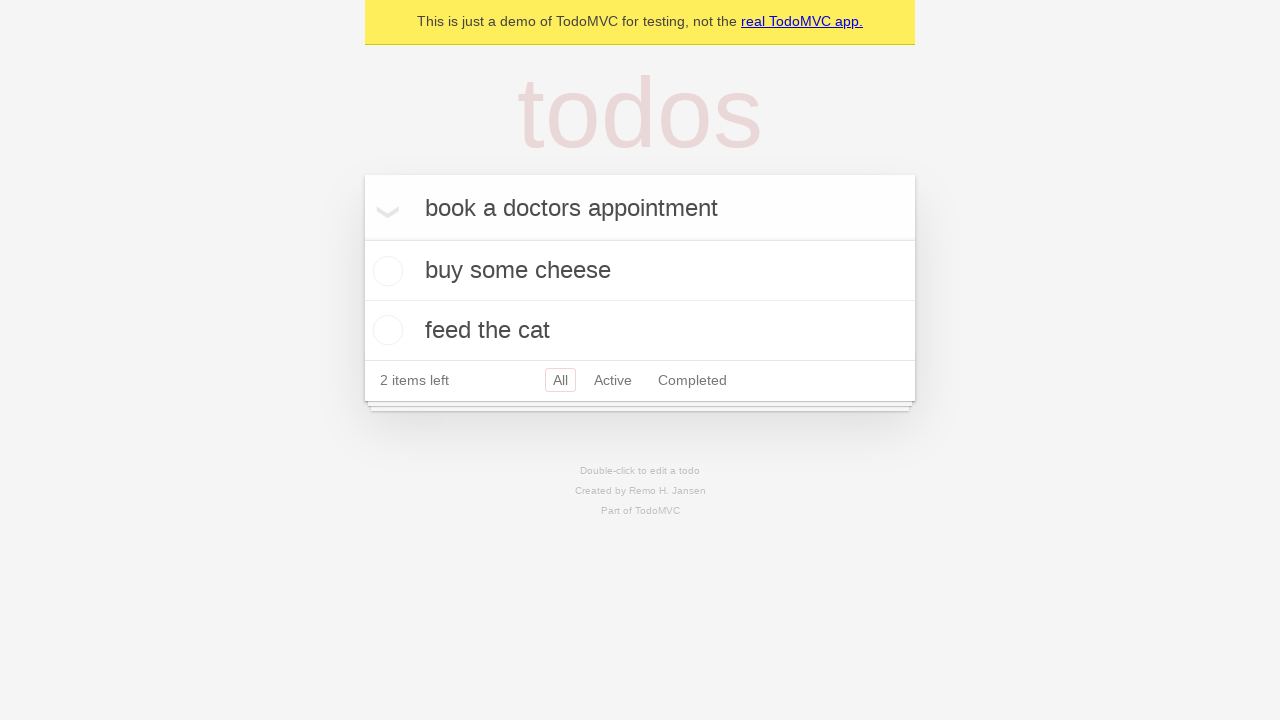

Pressed Enter to create third todo on .new-todo
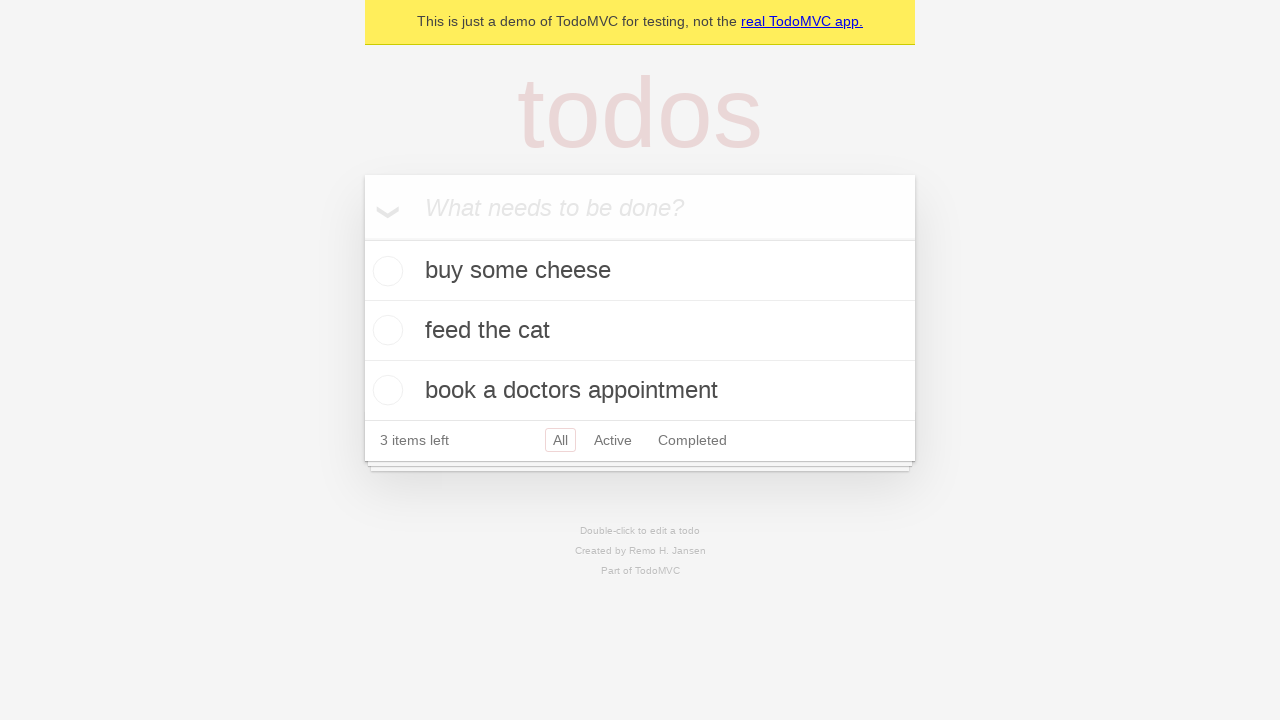

Double-clicked second todo to enter edit mode at (640, 331) on .todo-list li >> nth=1
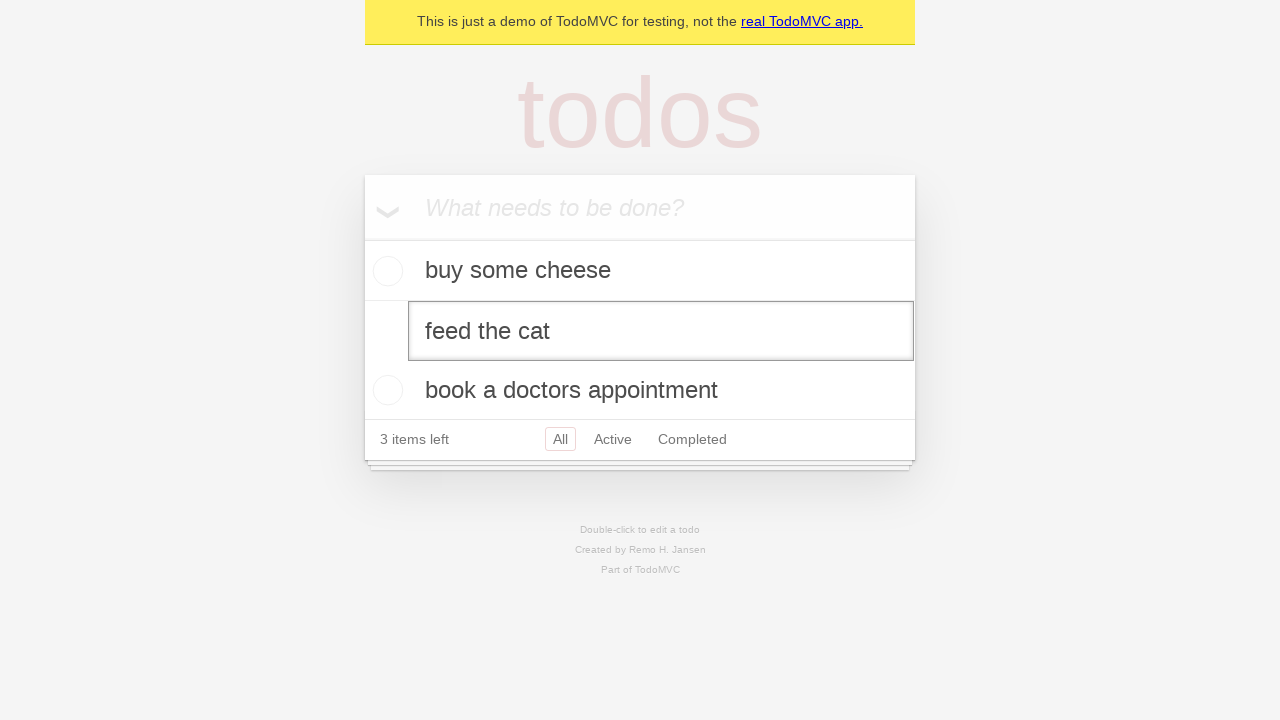

Pressed Escape to cancel editing and revert changes on .todo-list li >> nth=1 >> .edit
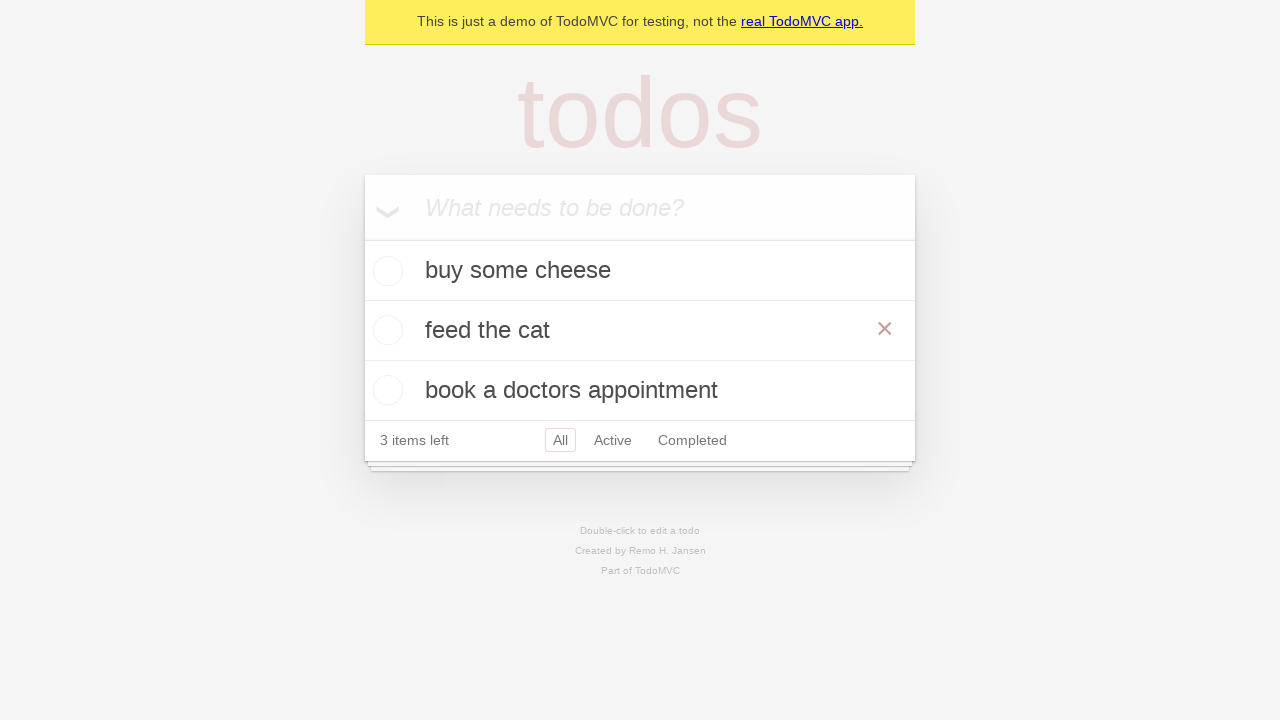

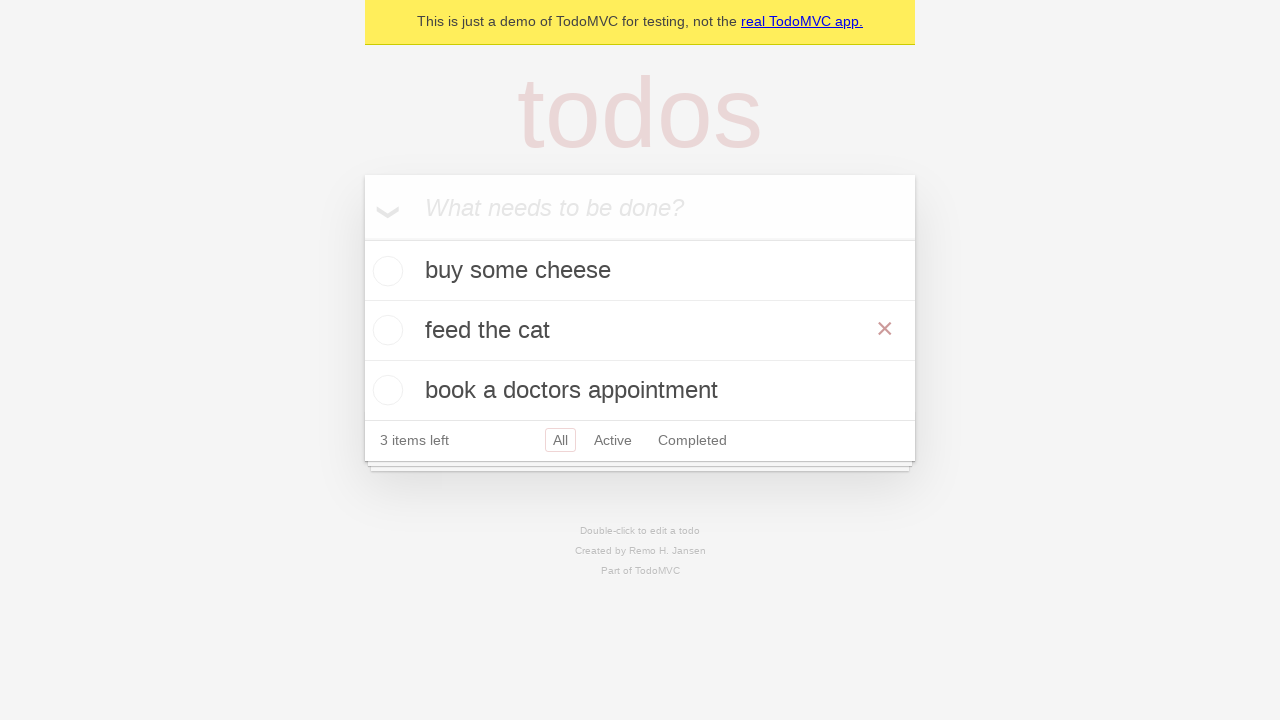